Tests switching to frame1 and verifying the dimensions of the header element within the frame

Starting URL: https://demoqa.com/frames

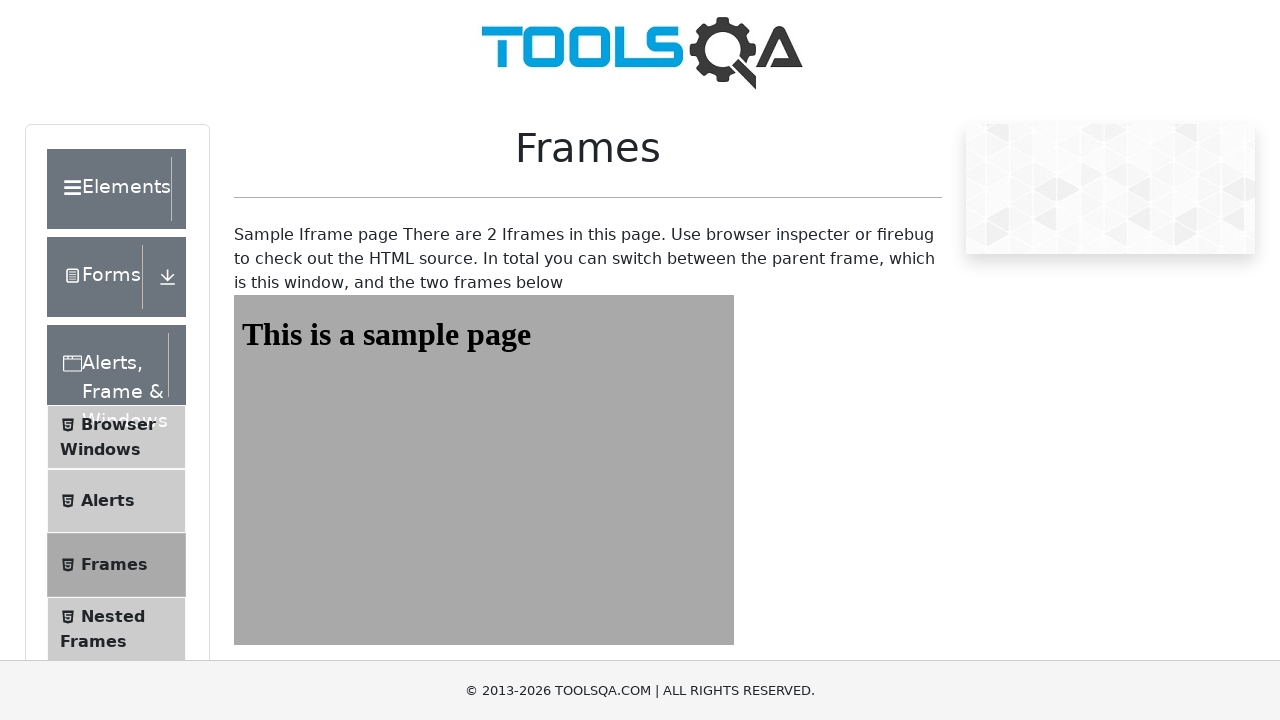

Navigated to https://demoqa.com/frames
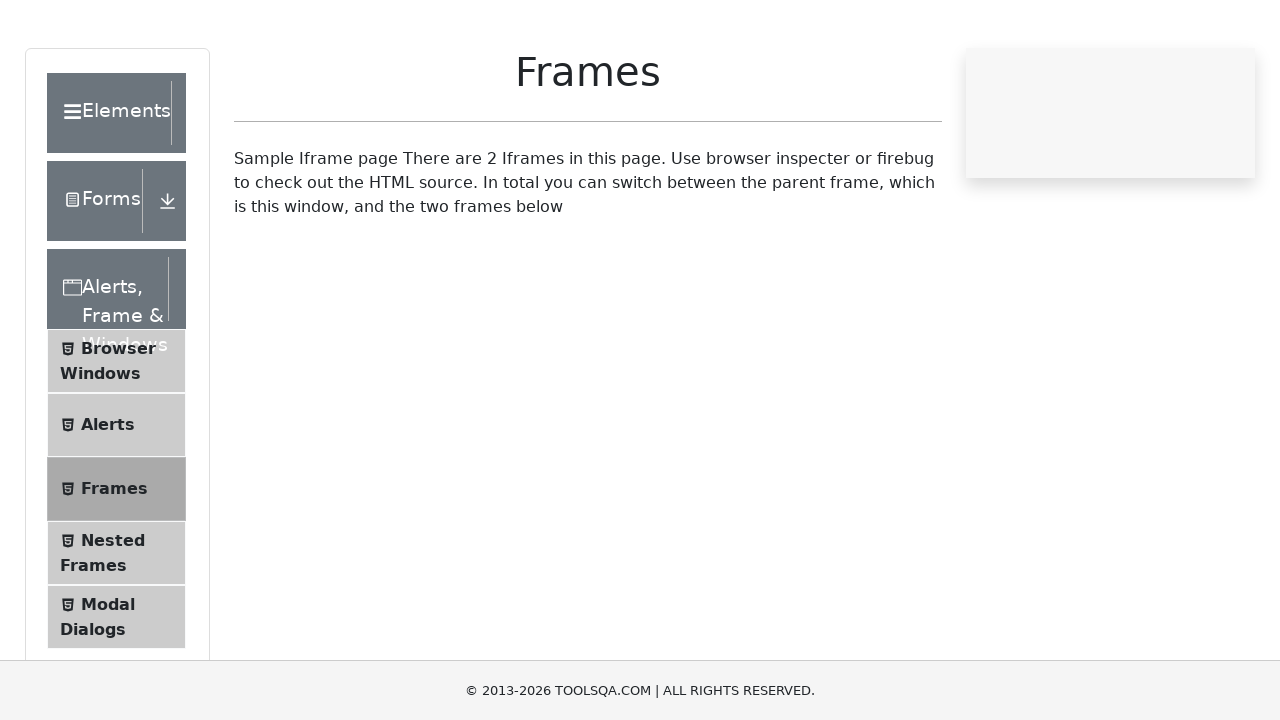

Located frame1 element
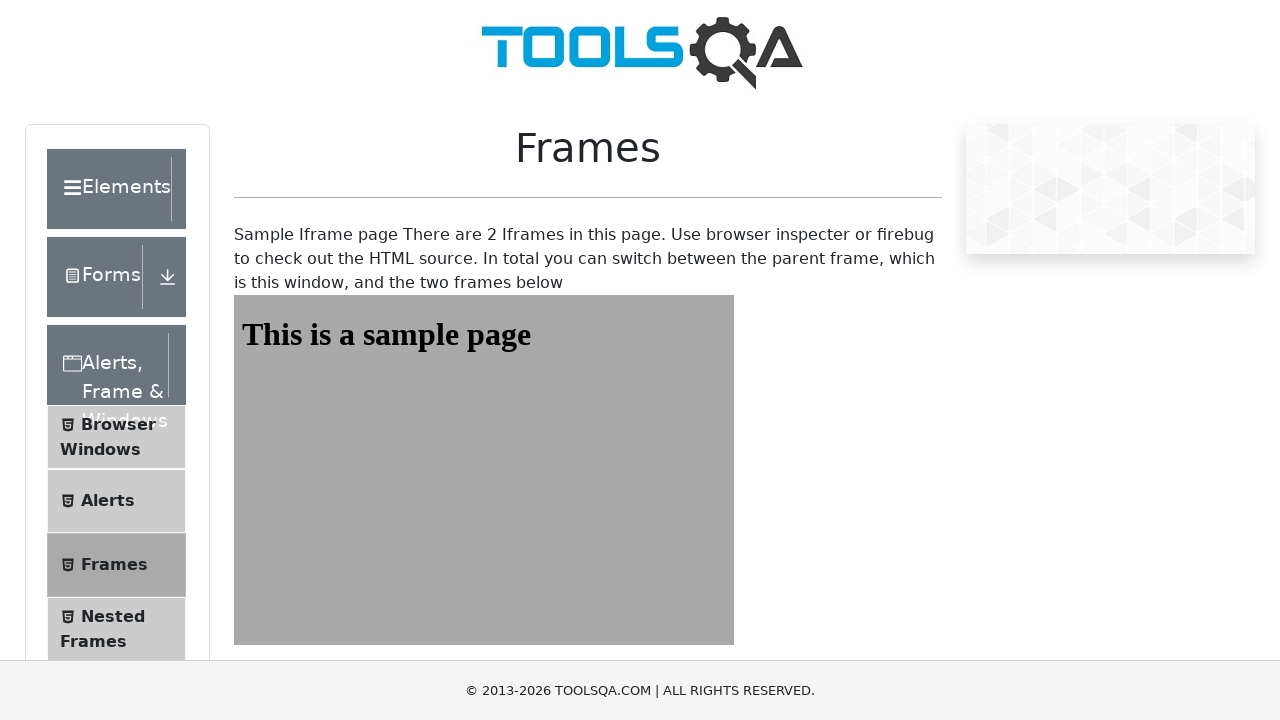

Waited for sampleHeading element within frame1 to be present
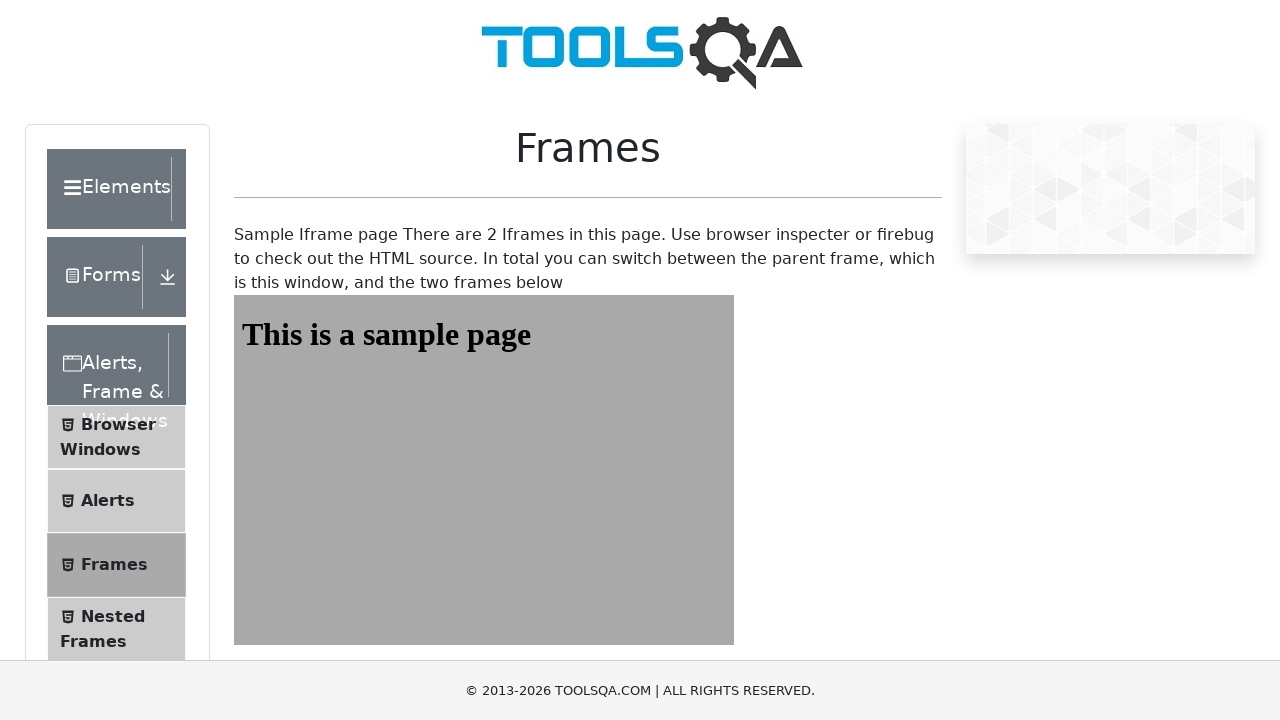

Retrieved header dimensions: {'x': 241.859375, 'y': 316.4375, 'width': 484, 'height': 37}
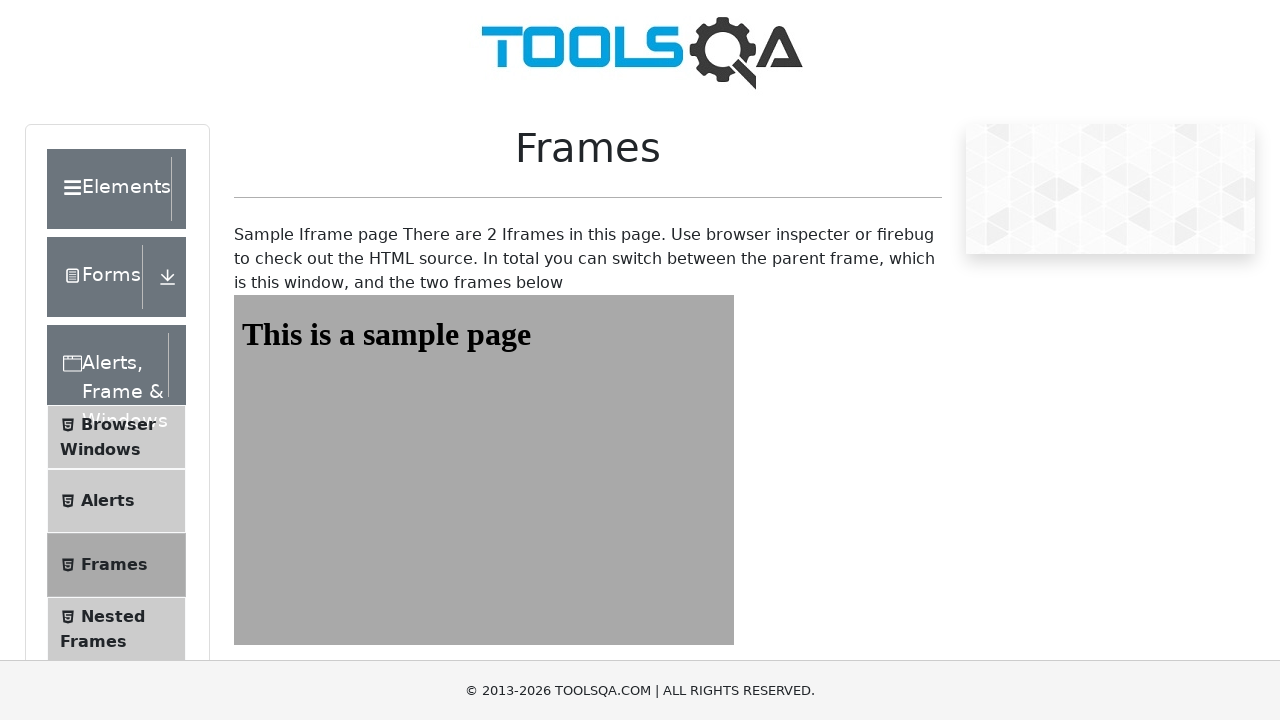

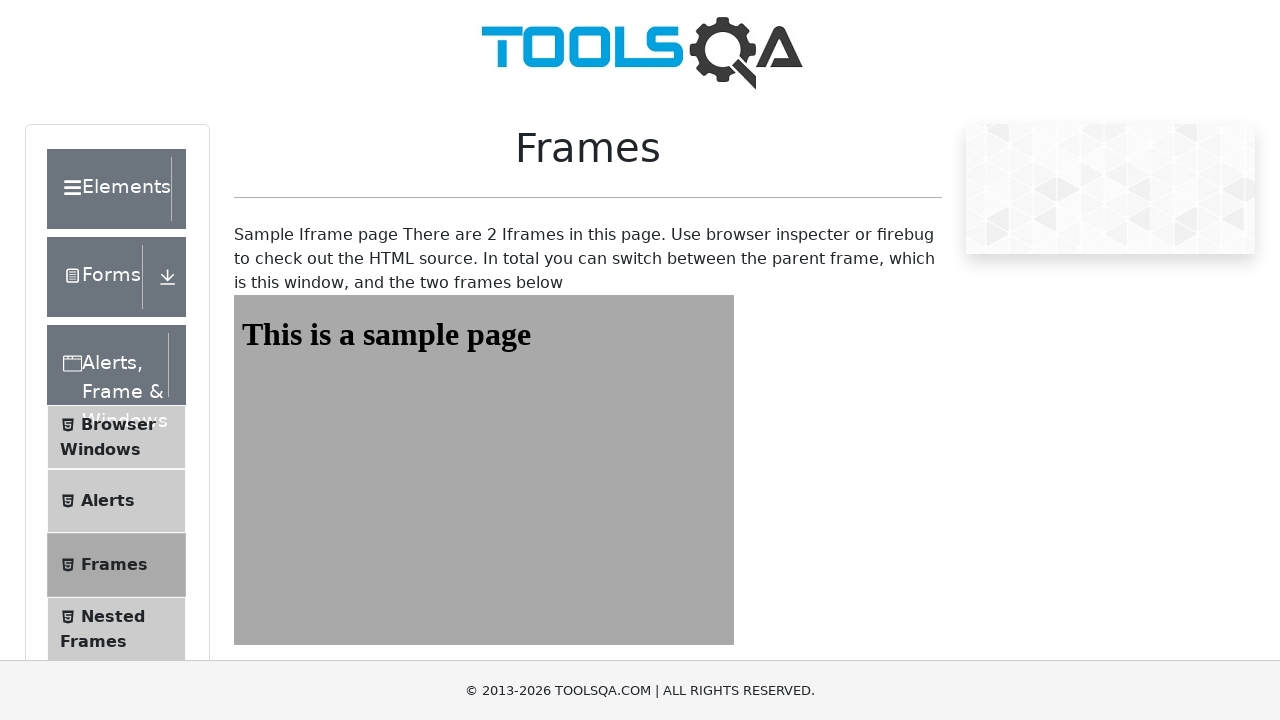